Navigates to Apple's website and moves the mouse to hover over the Privacy Policy link

Starting URL: https://www.apple.com/

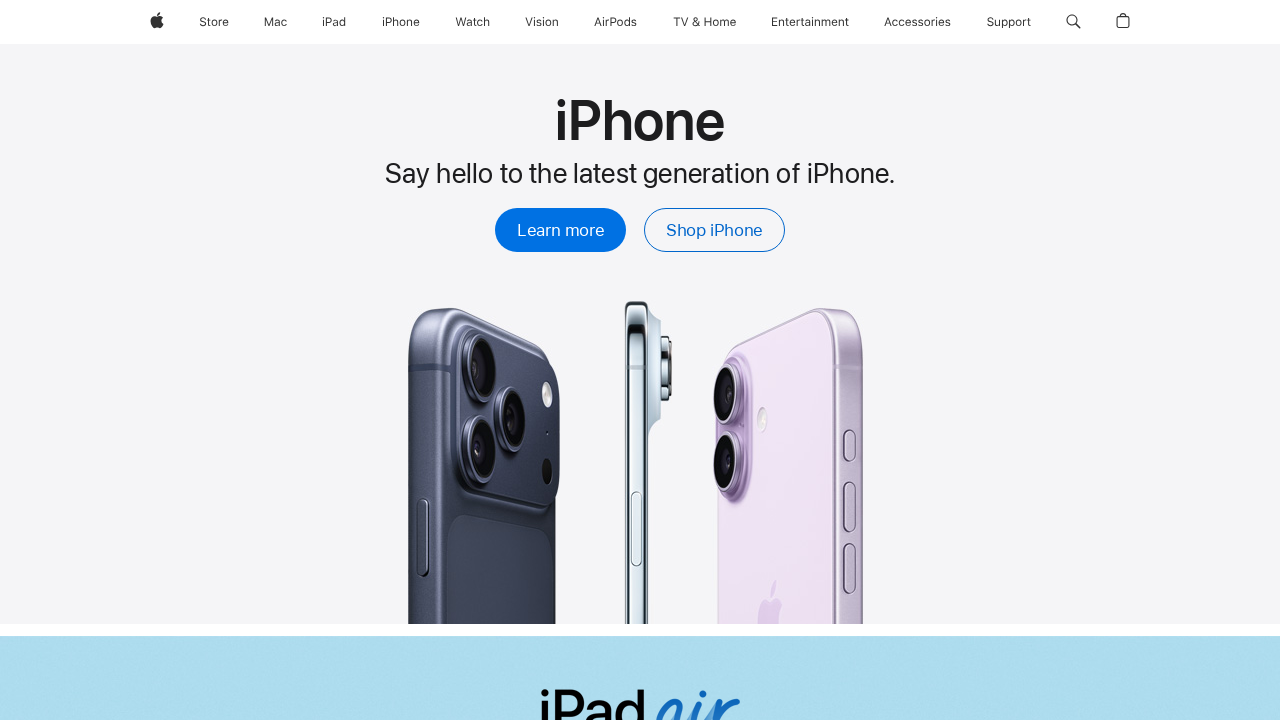

Navigated to Apple's website
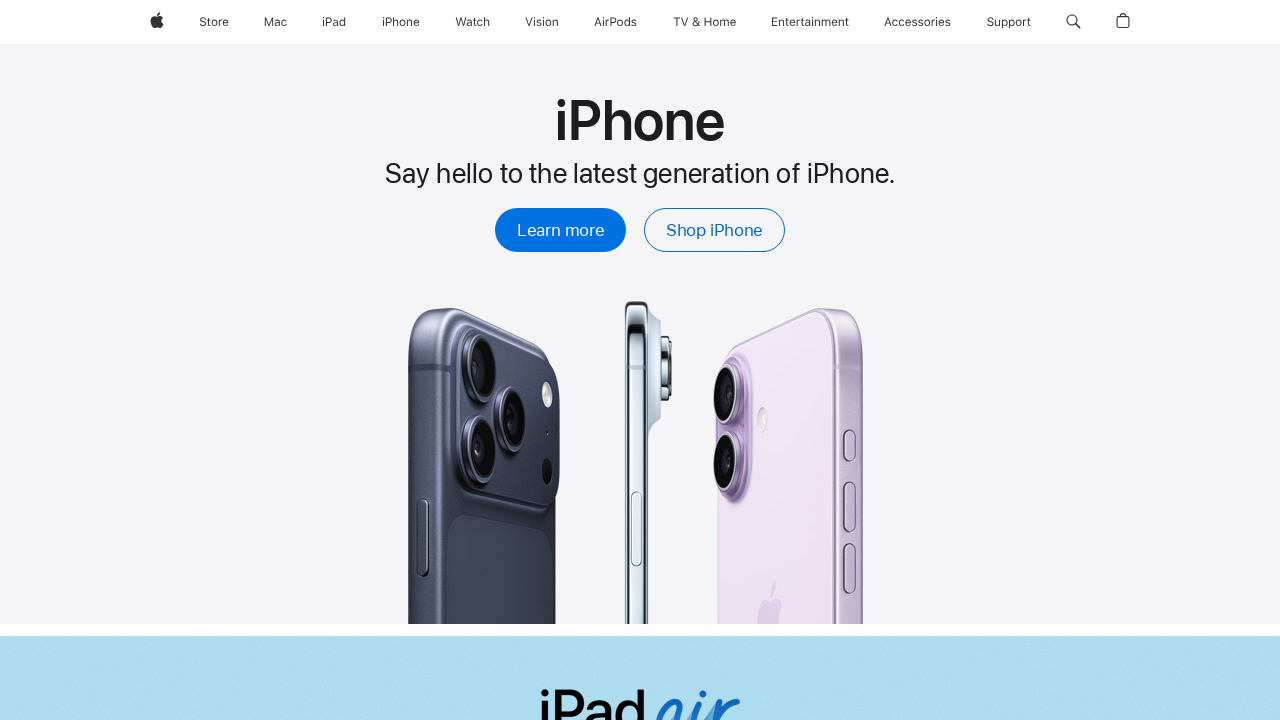

Located the Privacy Policy link
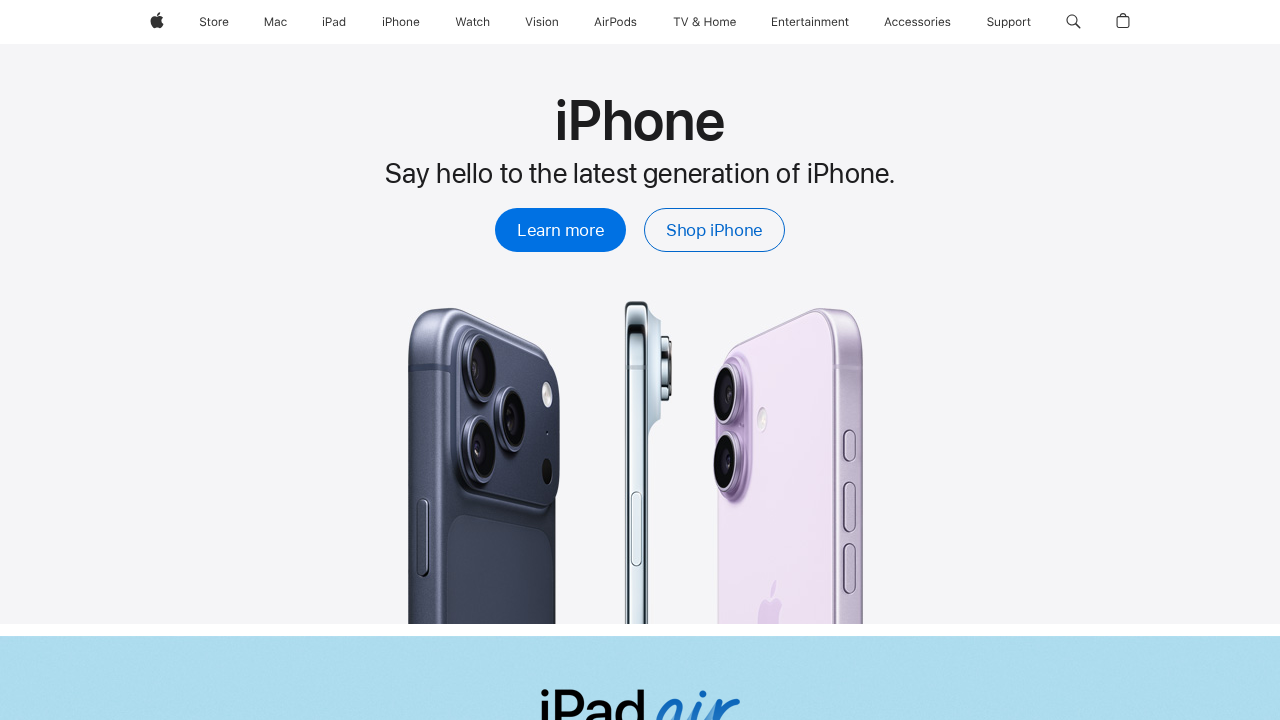

Scrolled to the Privacy Policy link
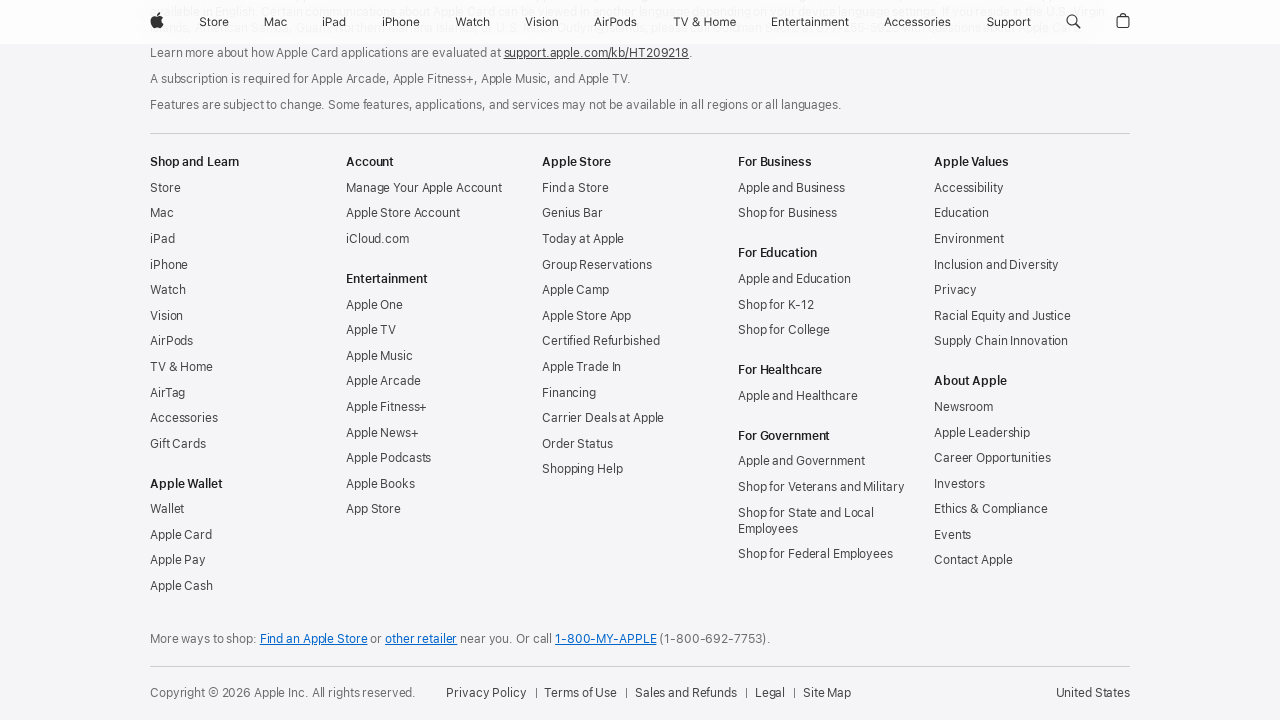

Moved mouse to hover over the Privacy Policy link at (486, 693) on xpath=//a[contains(text(),'Privacy Policy')]
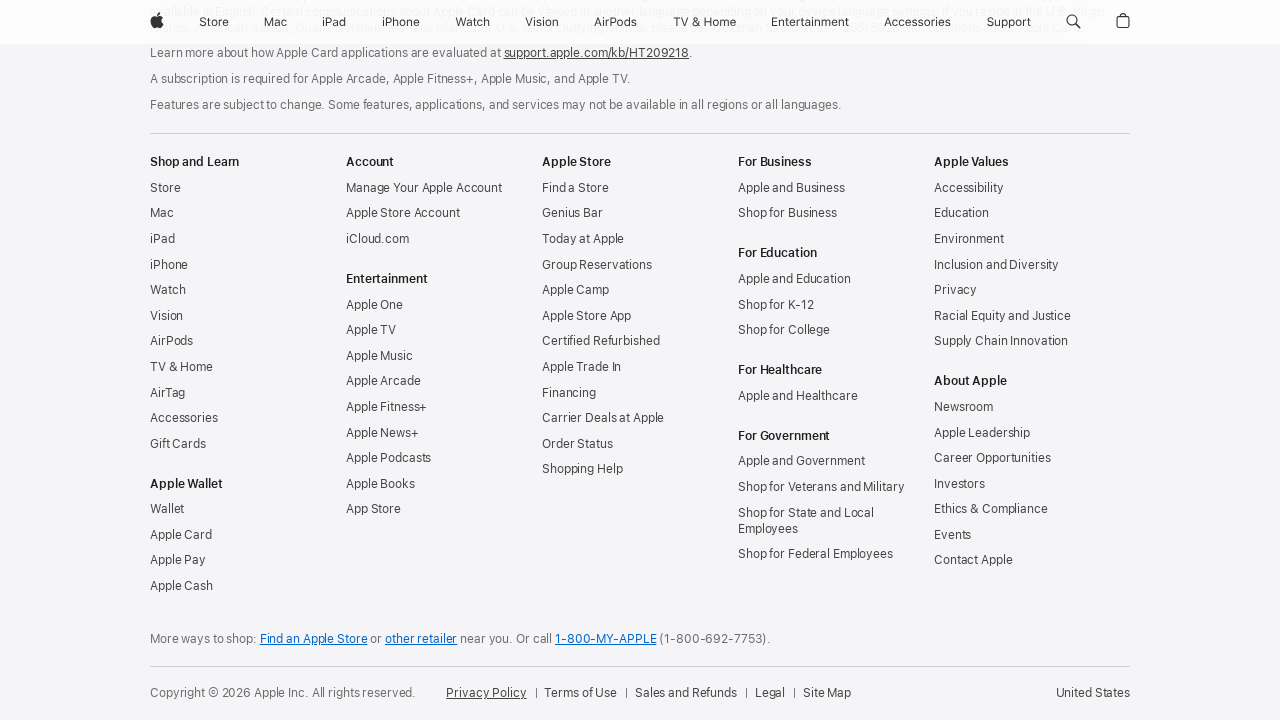

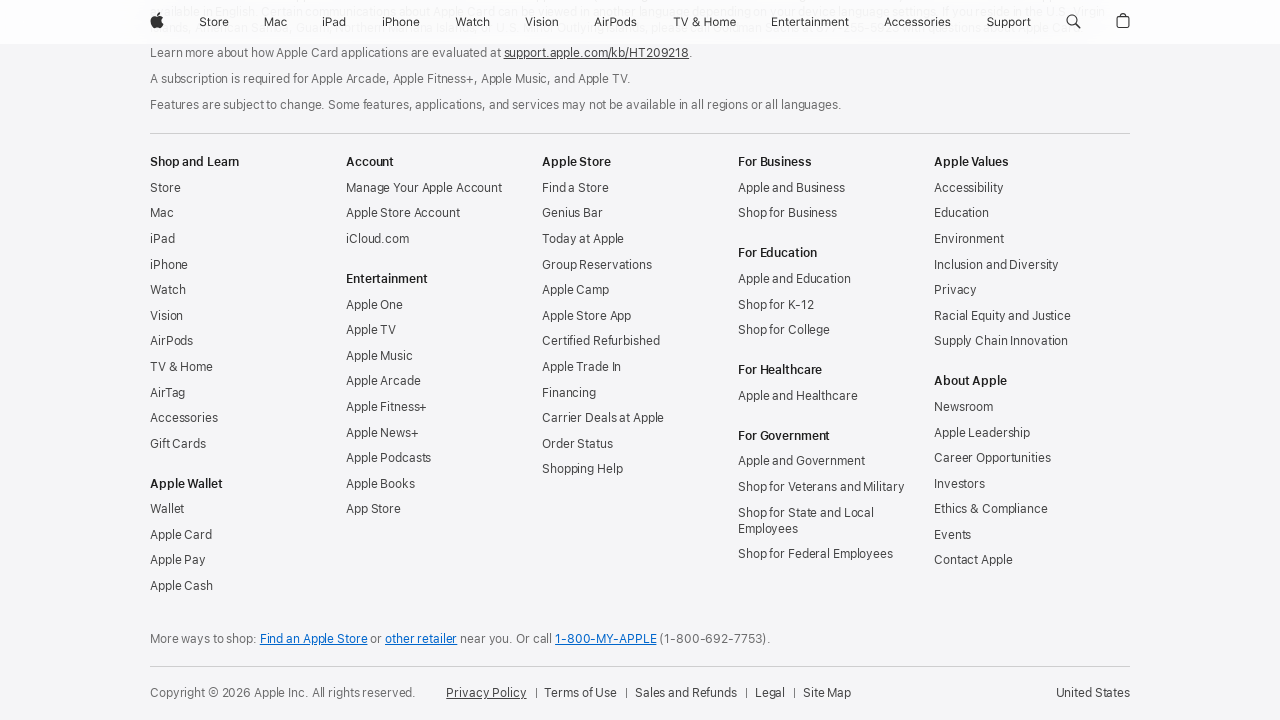